Tests that the input field is cleared after adding a todo item

Starting URL: https://demo.playwright.dev/todomvc

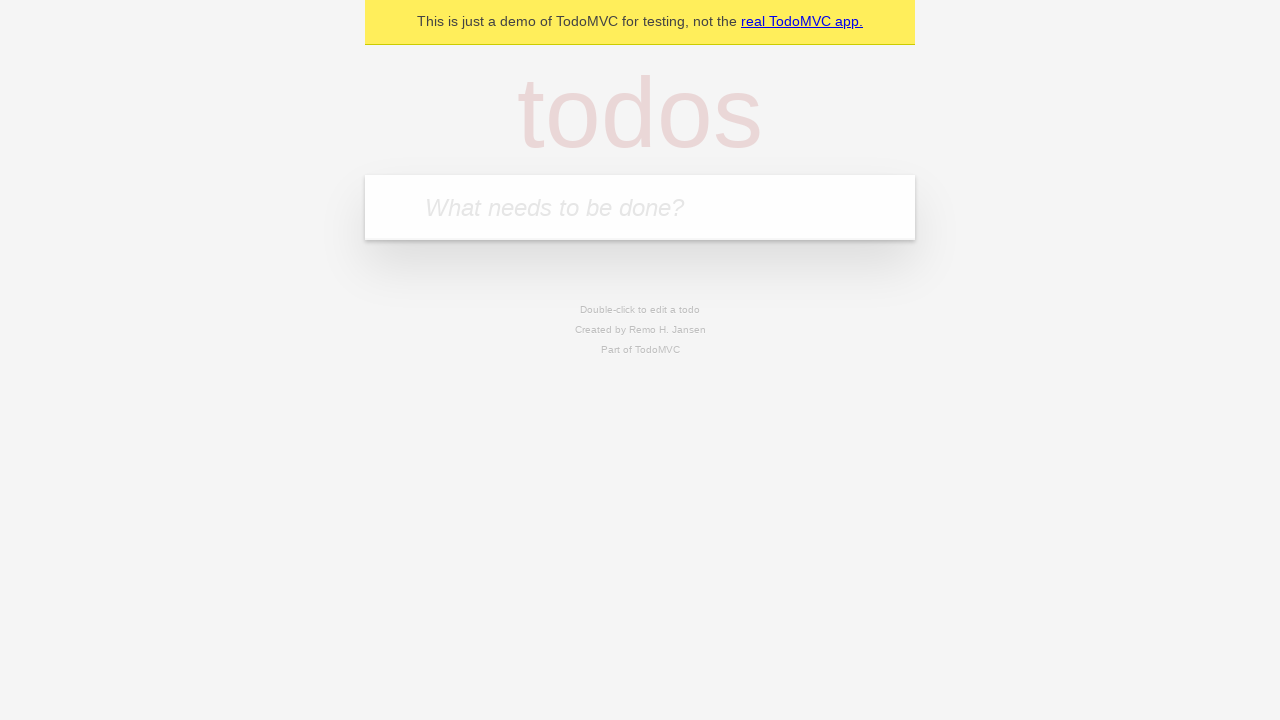

Located the todo input field with placeholder 'What needs to be done?'
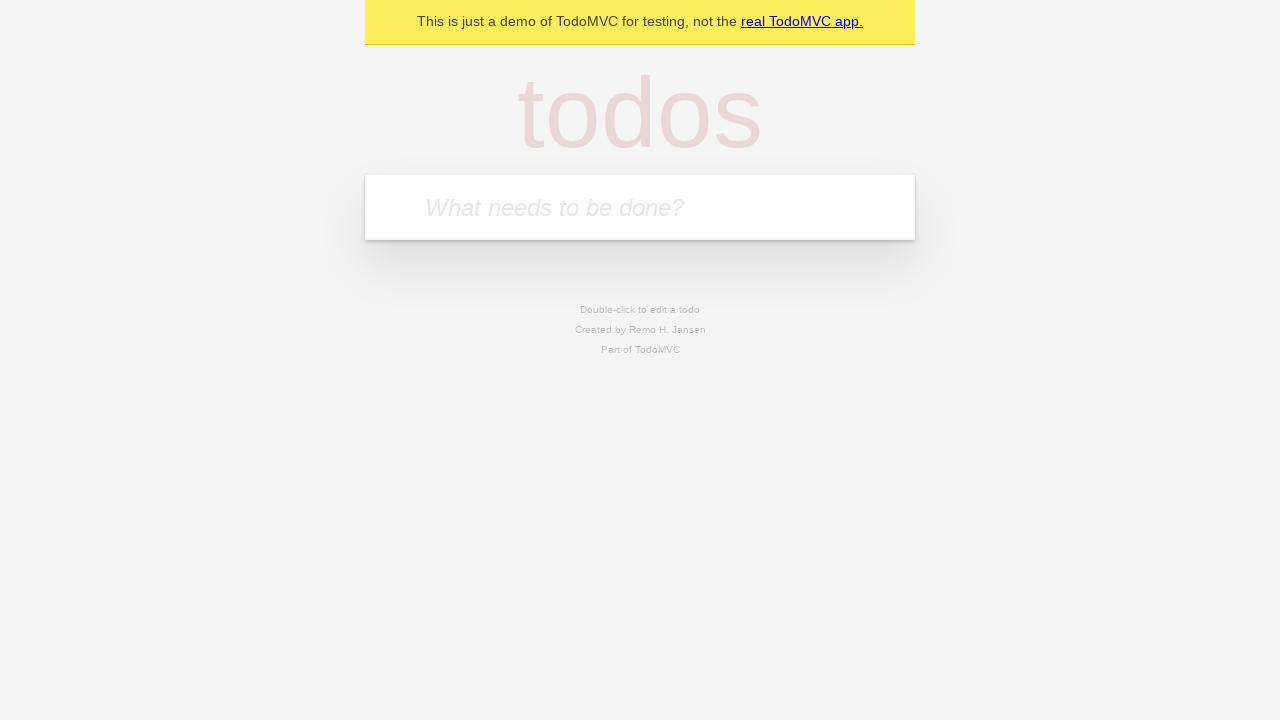

Filled todo input field with 'watch deck the halls' on internal:attr=[placeholder="What needs to be done?"i]
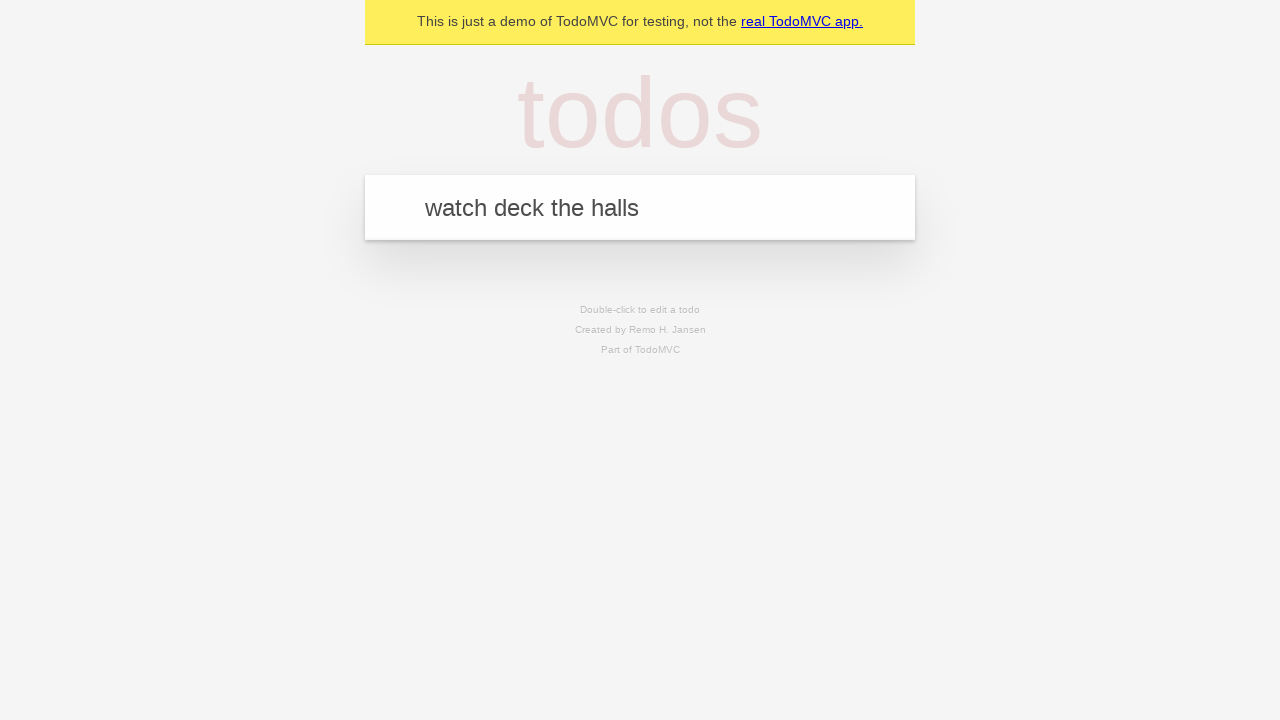

Pressed Enter to add the todo item on internal:attr=[placeholder="What needs to be done?"i]
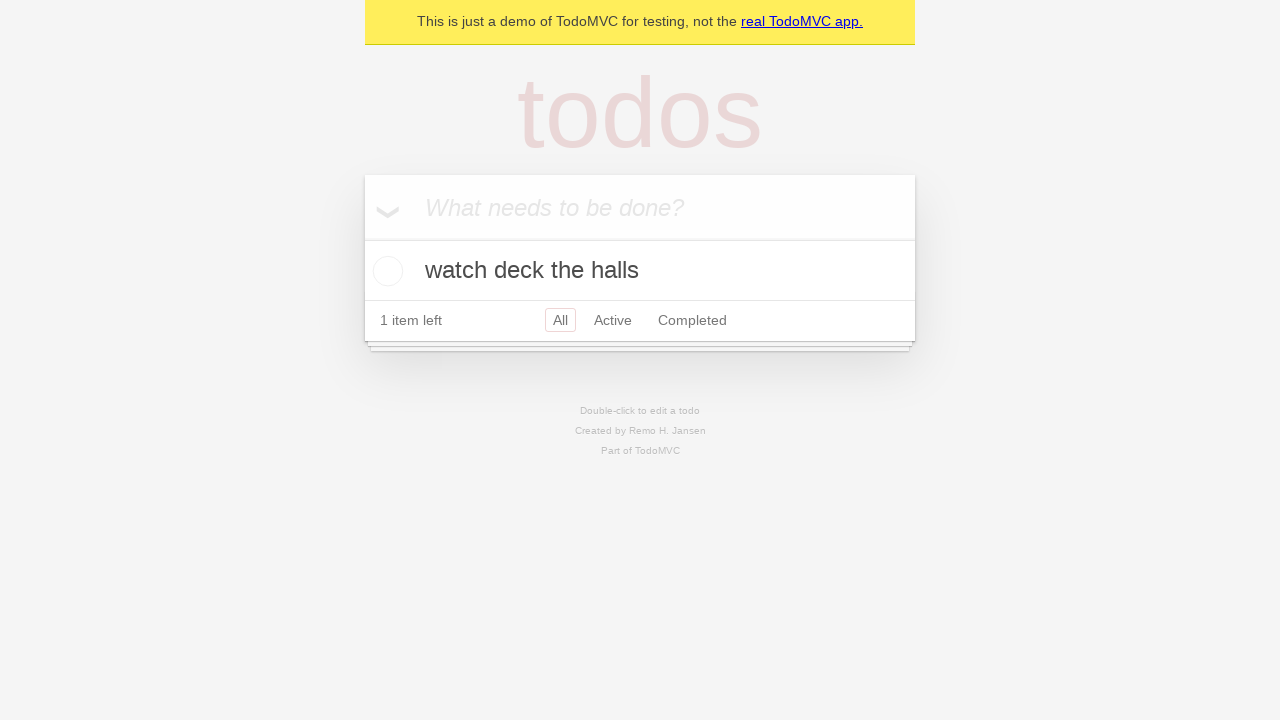

Todo item appeared in the list
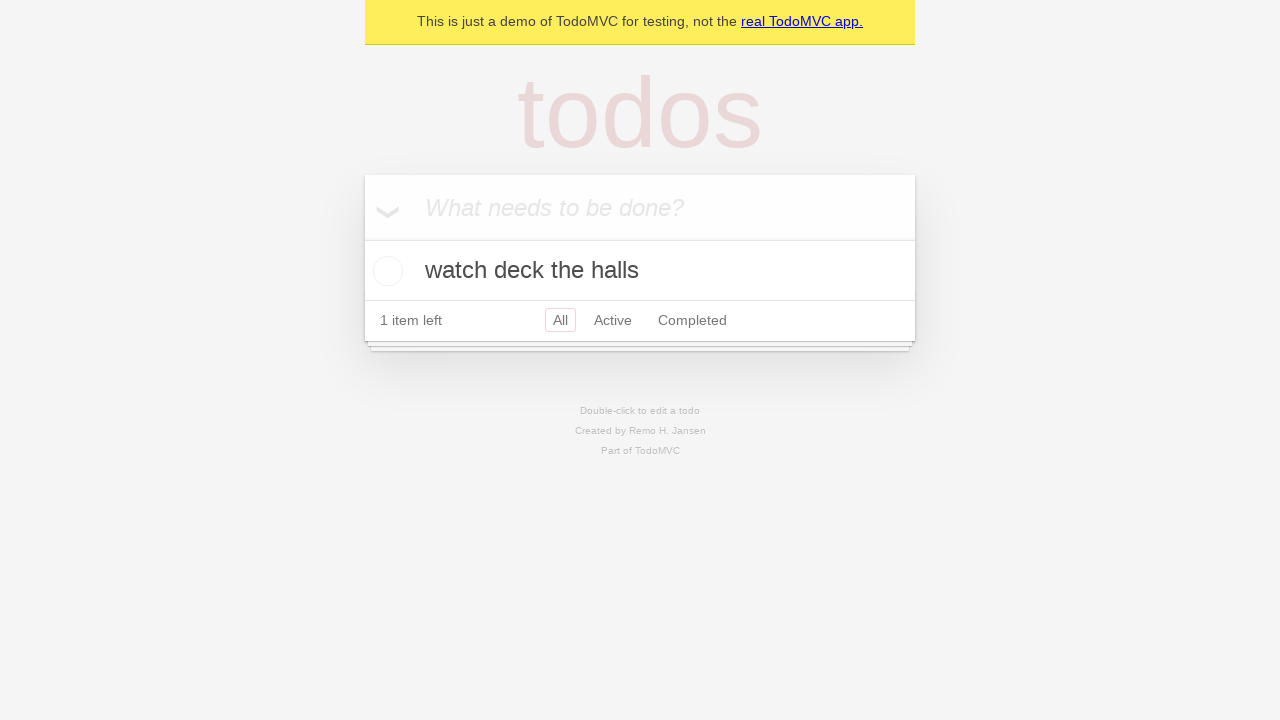

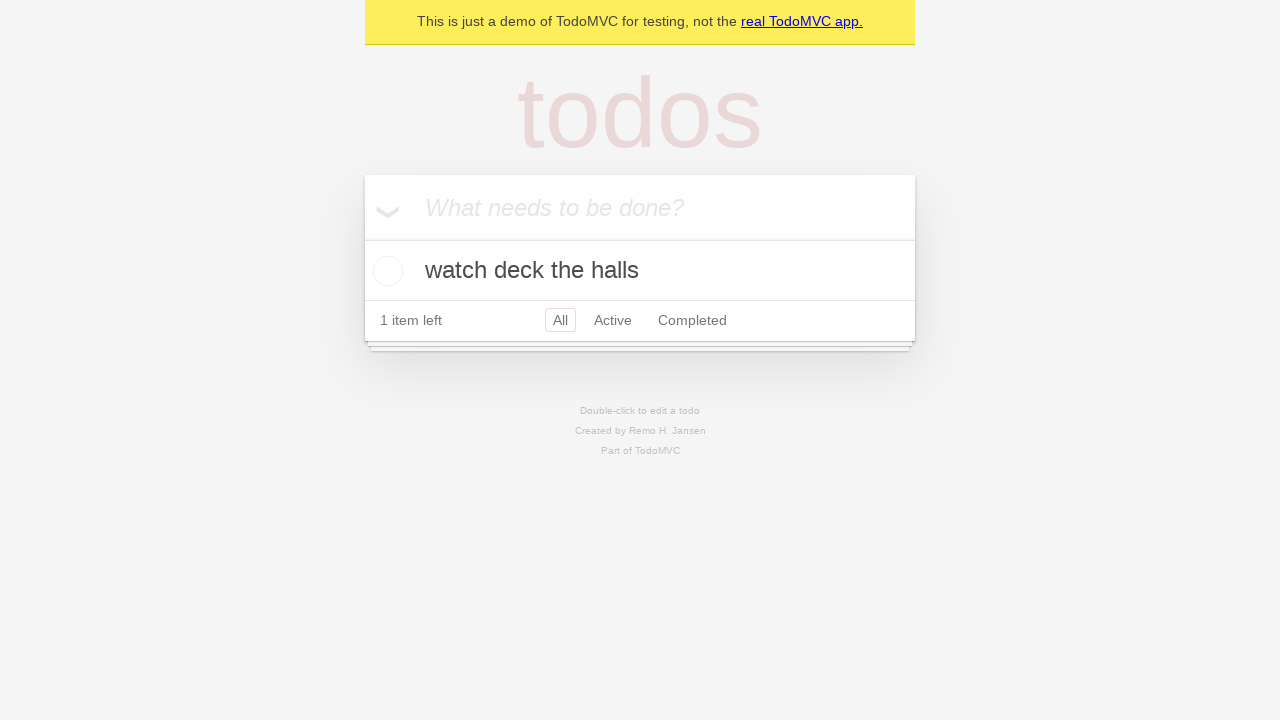